Tests keyboard key press functionality by sending a space key to an element and verifying the displayed result, then sending a left arrow key and verifying that result.

Starting URL: http://the-internet.herokuapp.com/key_presses

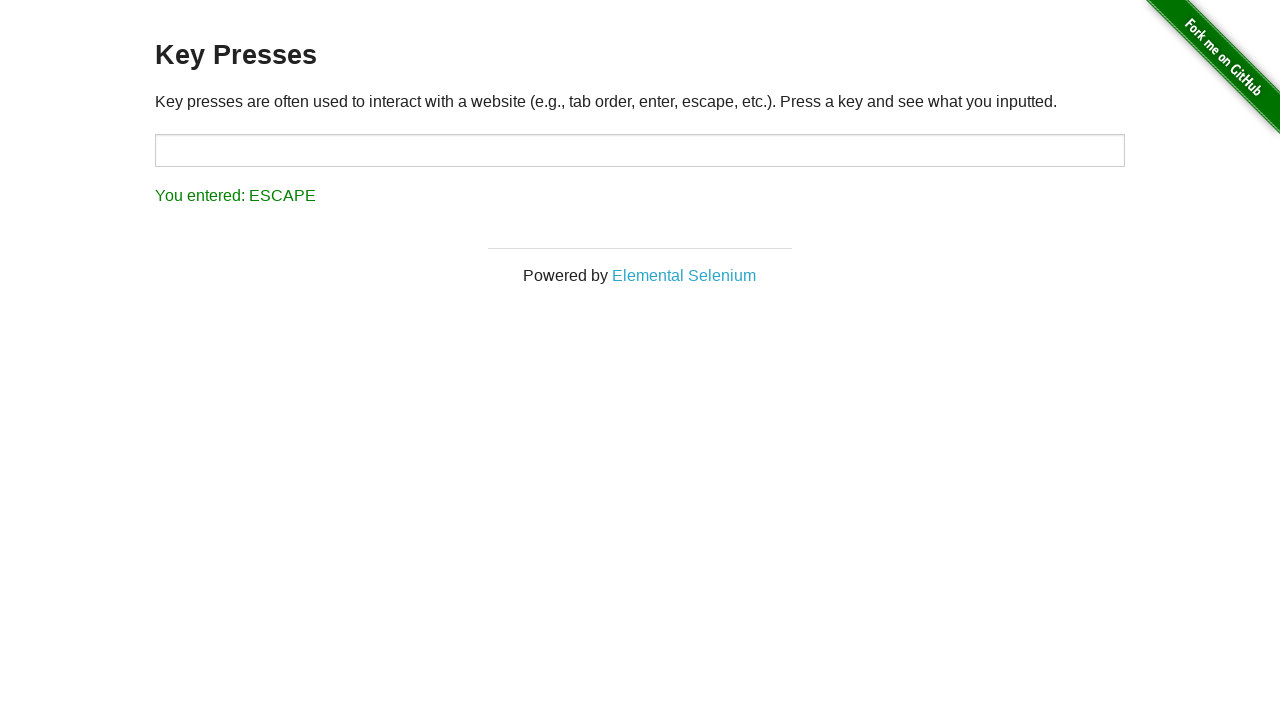

Pressed Space key on target element on #target
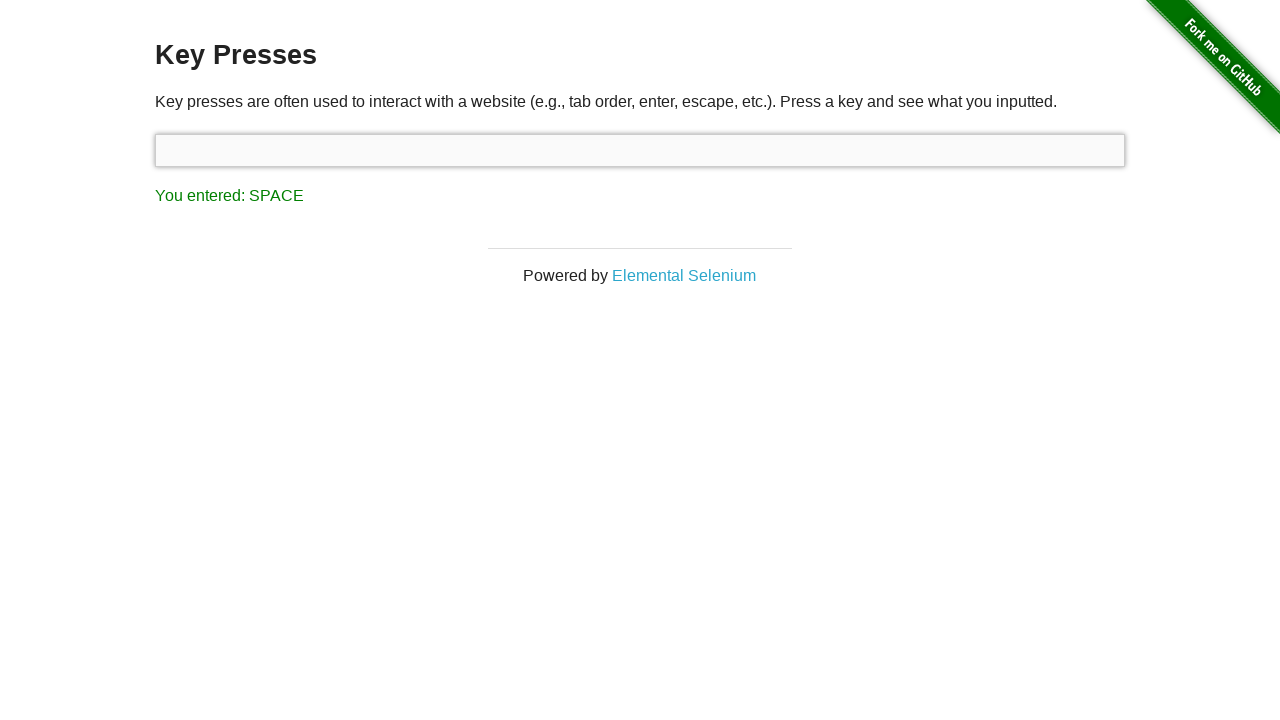

Result element loaded after space key press
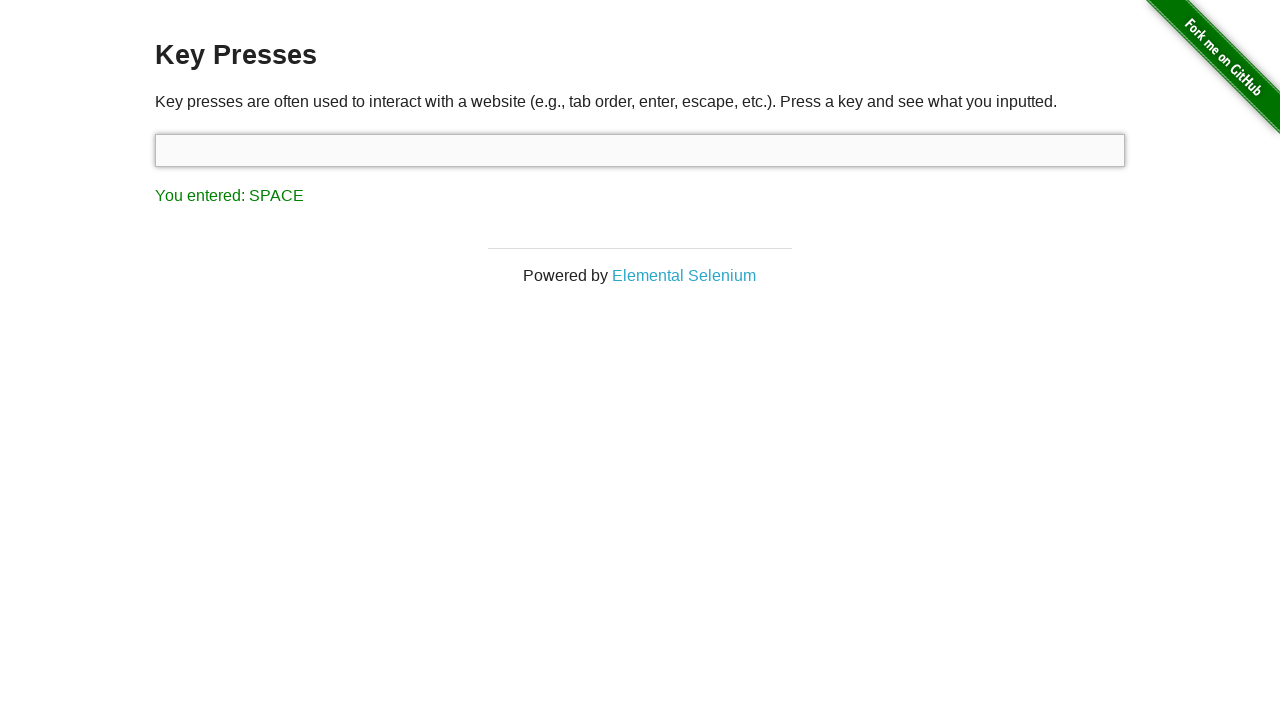

Verified that result displays 'You entered: SPACE'
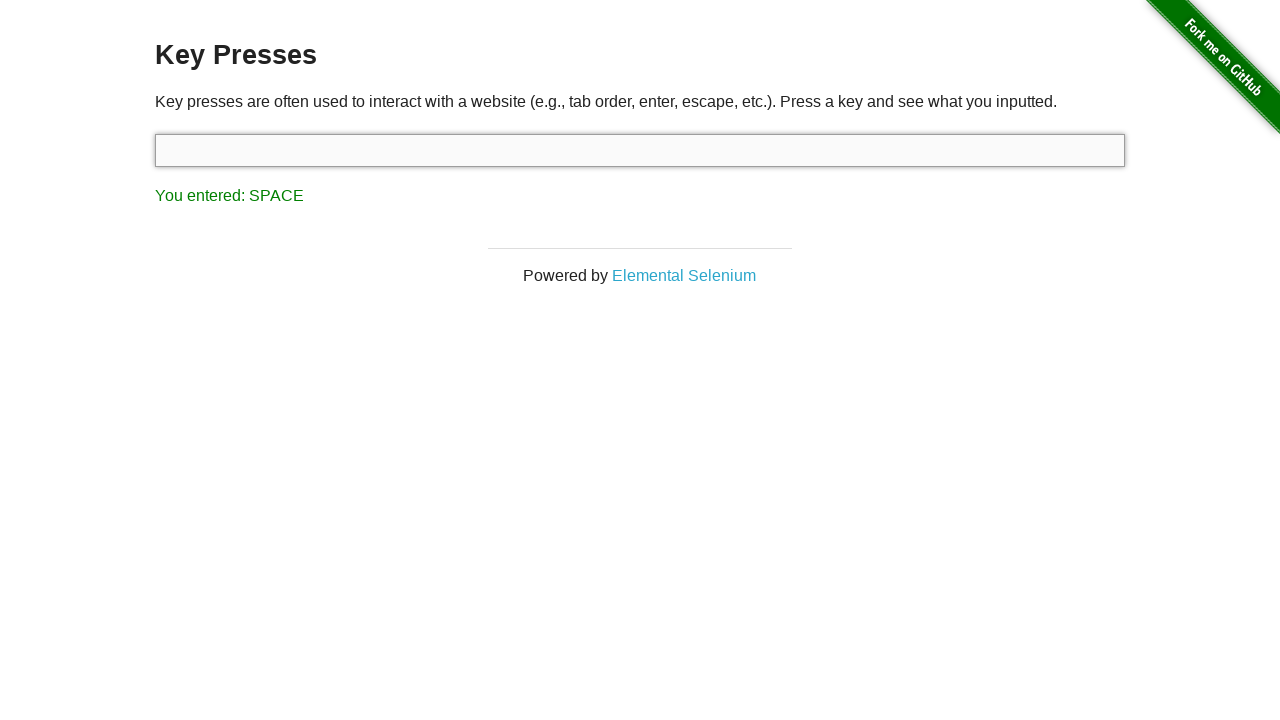

Pressed Left Arrow key
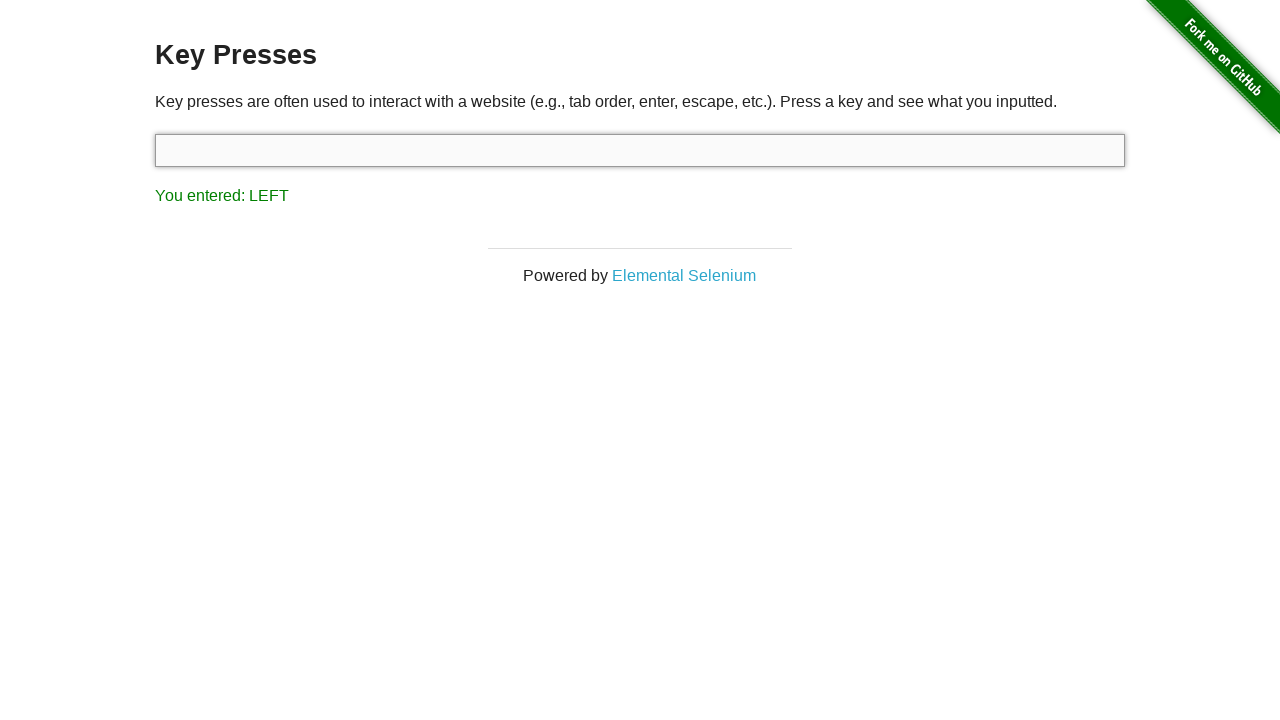

Verified that result displays 'You entered: LEFT'
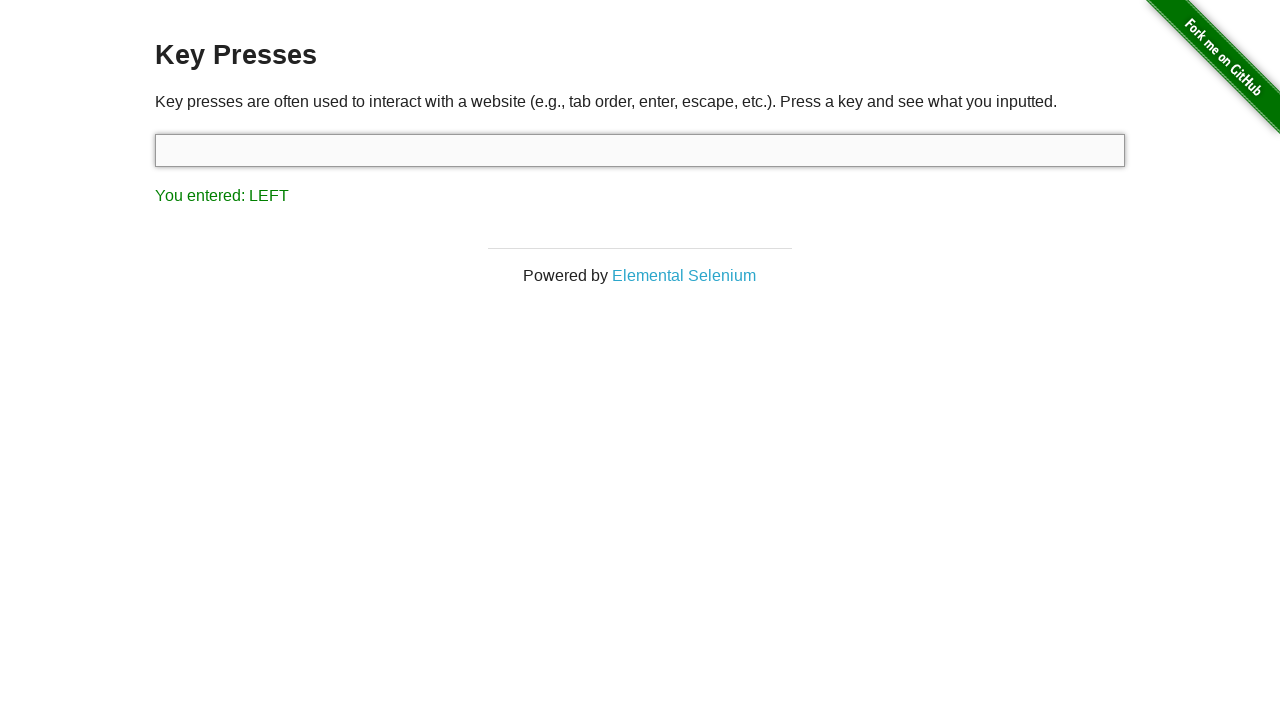

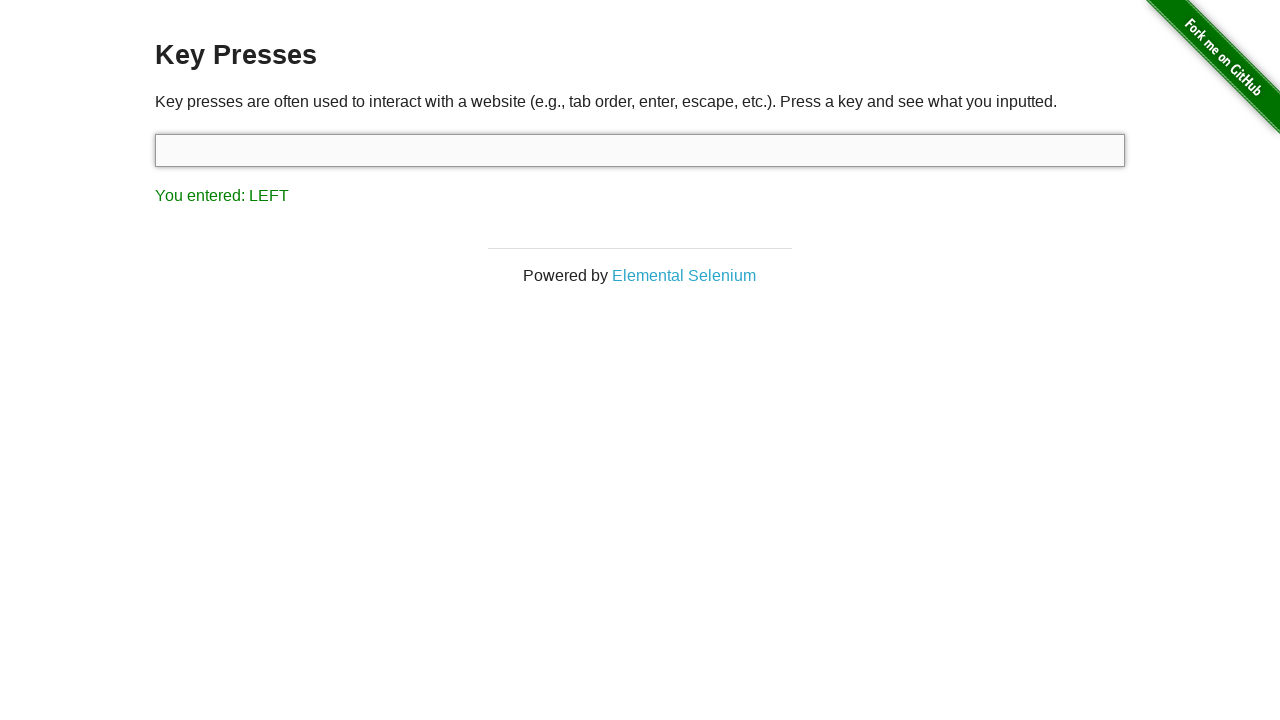